Tests iframe handling on W3Schools tryit editor by switching to an iframe, clicking a button inside it, switching back to main content, and clicking the menu button.

Starting URL: https://www.w3schools.com/js/tryit.asp?filename=tryjs_myfirst

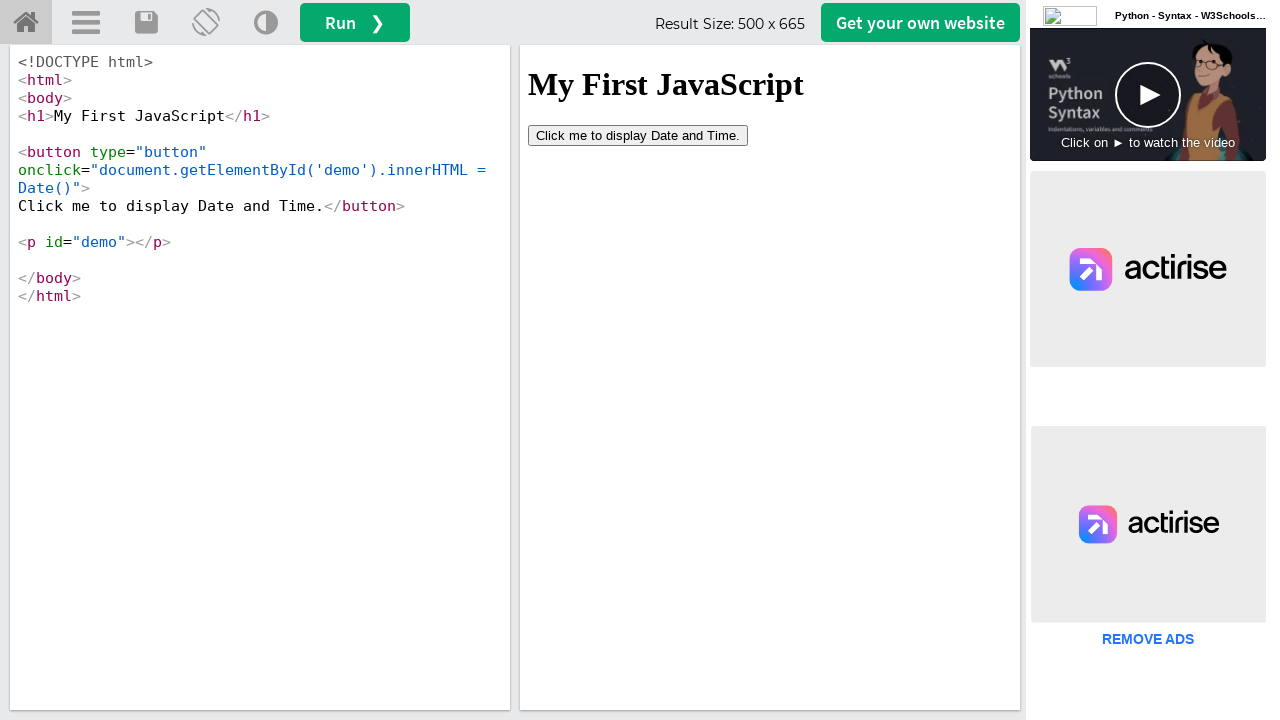

Located iframe with ID 'iframeResult'
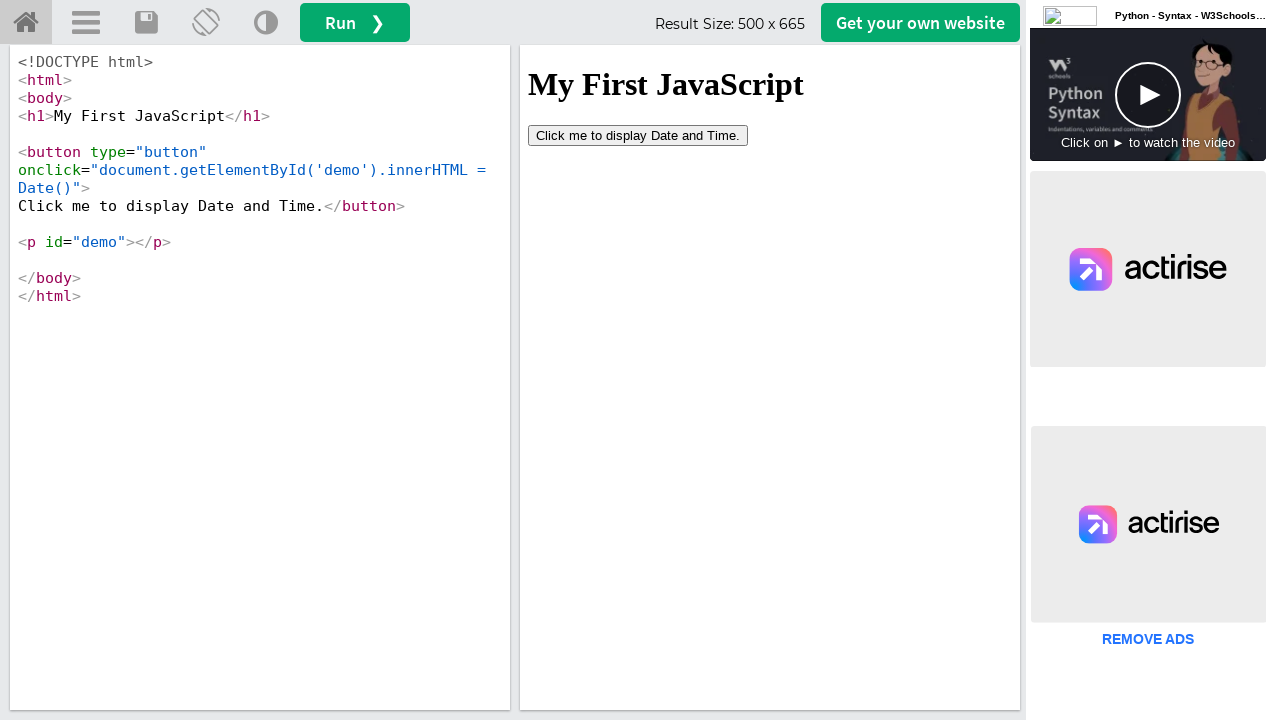

Clicked button inside the iframe at (638, 135) on #iframeResult >> internal:control=enter-frame >> button[type='button']
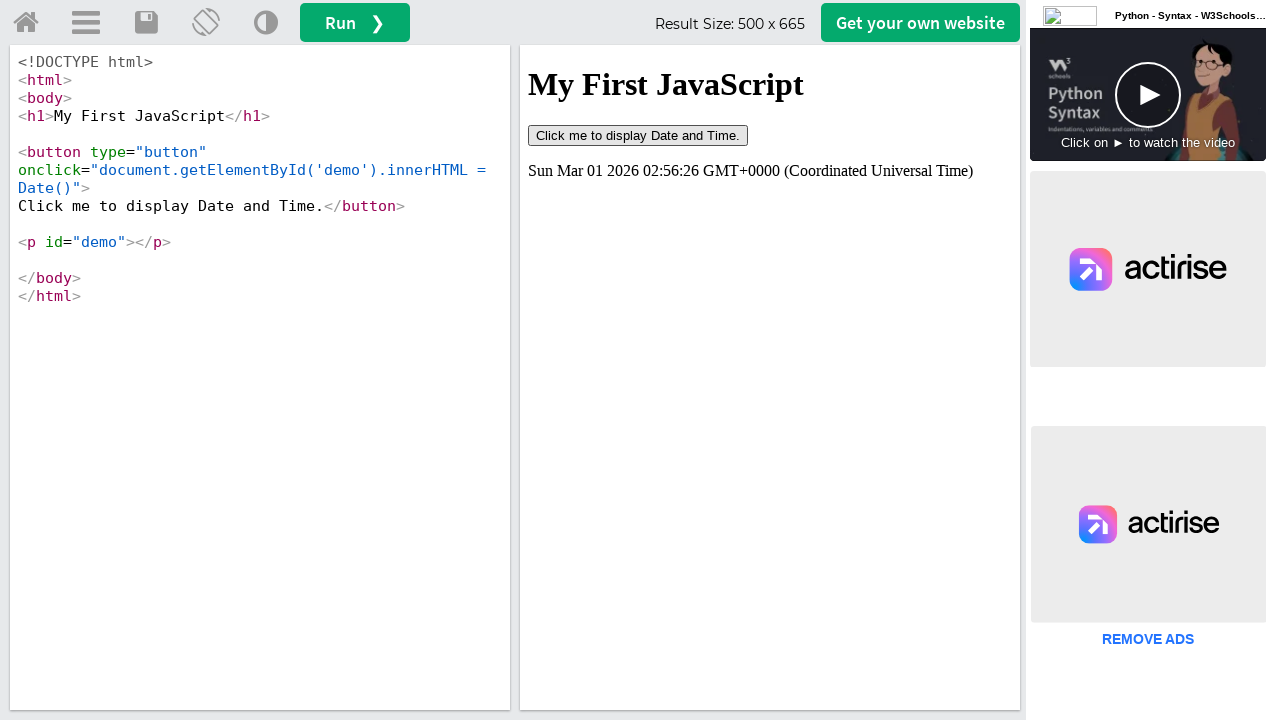

Clicked menu button in main content at (86, 23) on a#menuButton
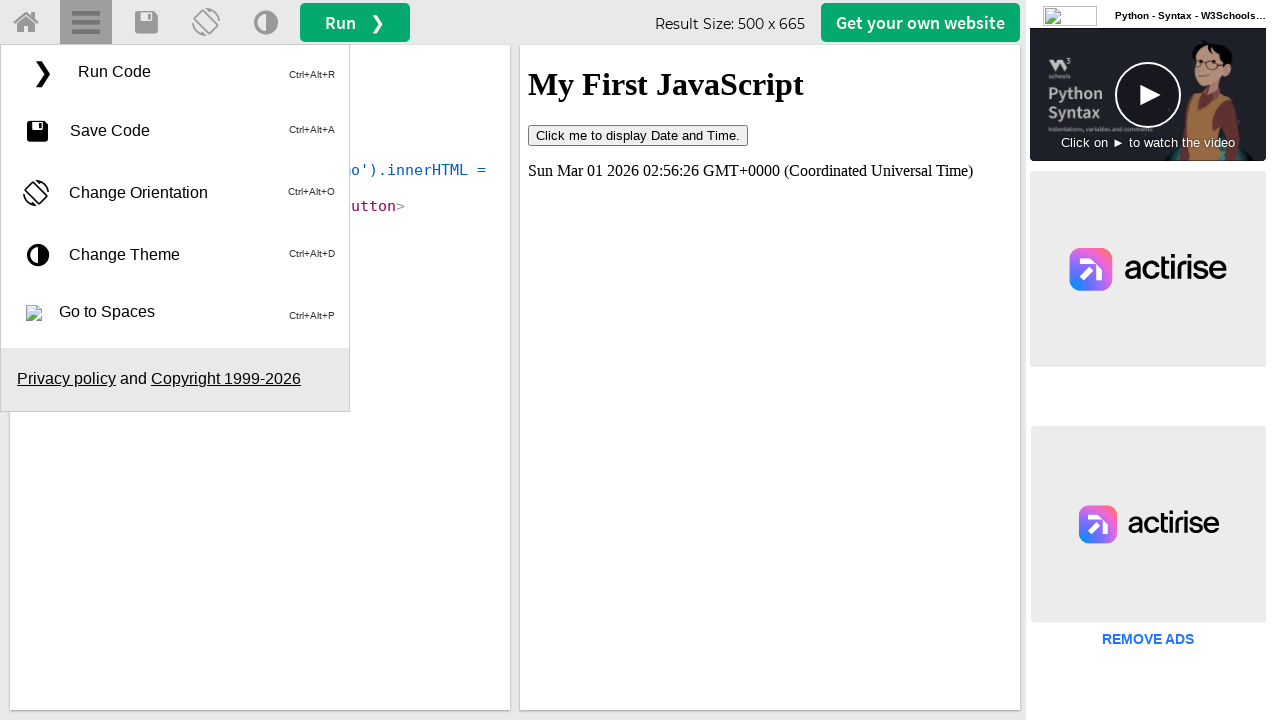

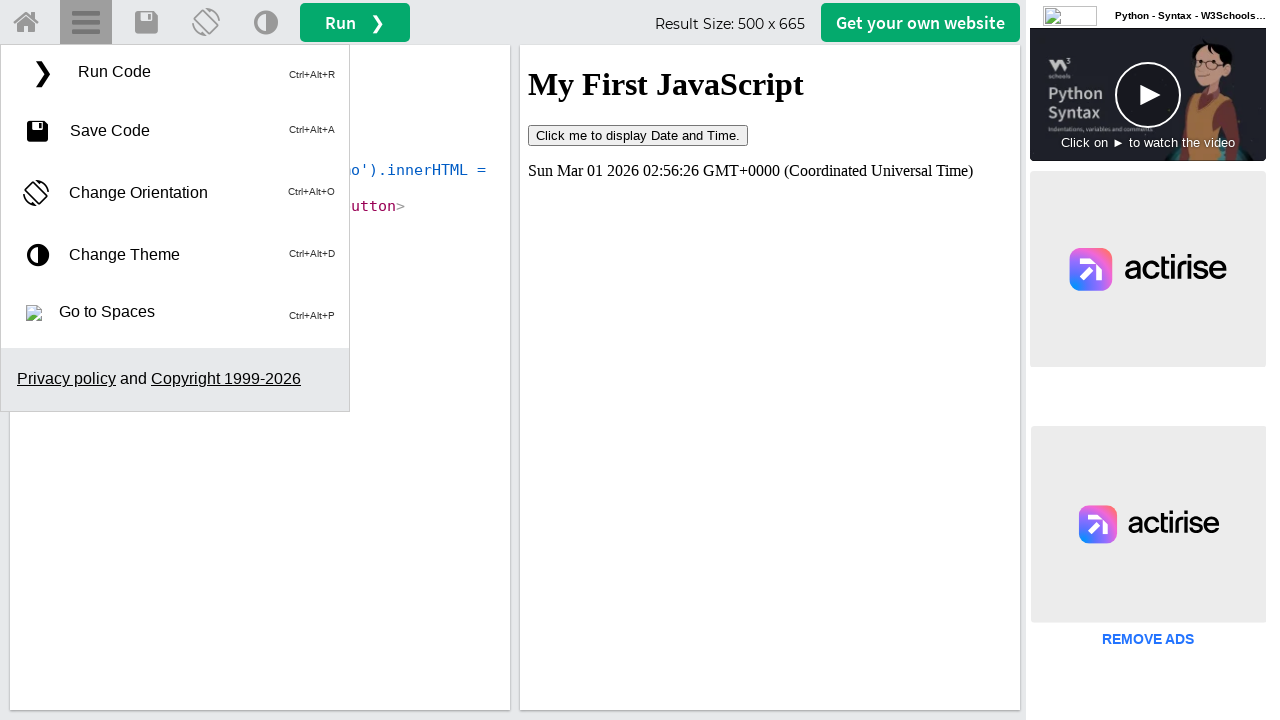